Tests the datepicker form by entering a date value and pressing Enter to submit

Starting URL: https://formy-project.herokuapp.com/datepicker

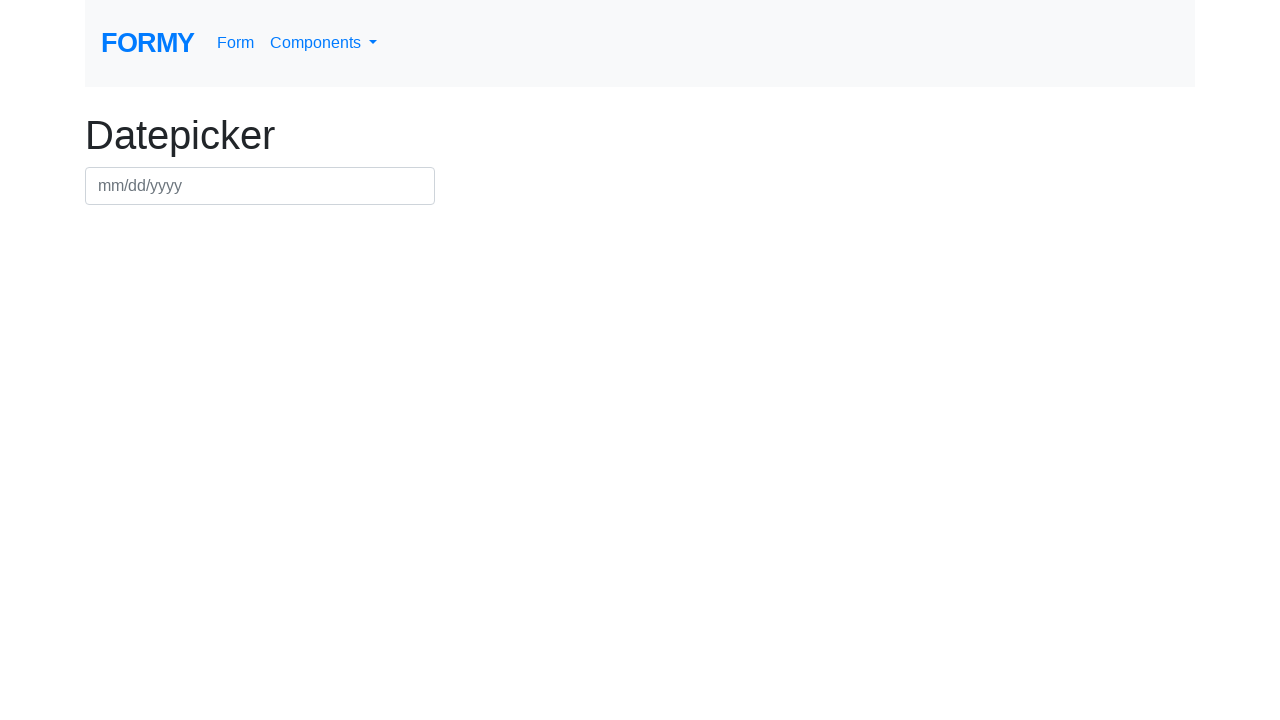

Filled datepicker field with date 07/15/2024 on #datepicker
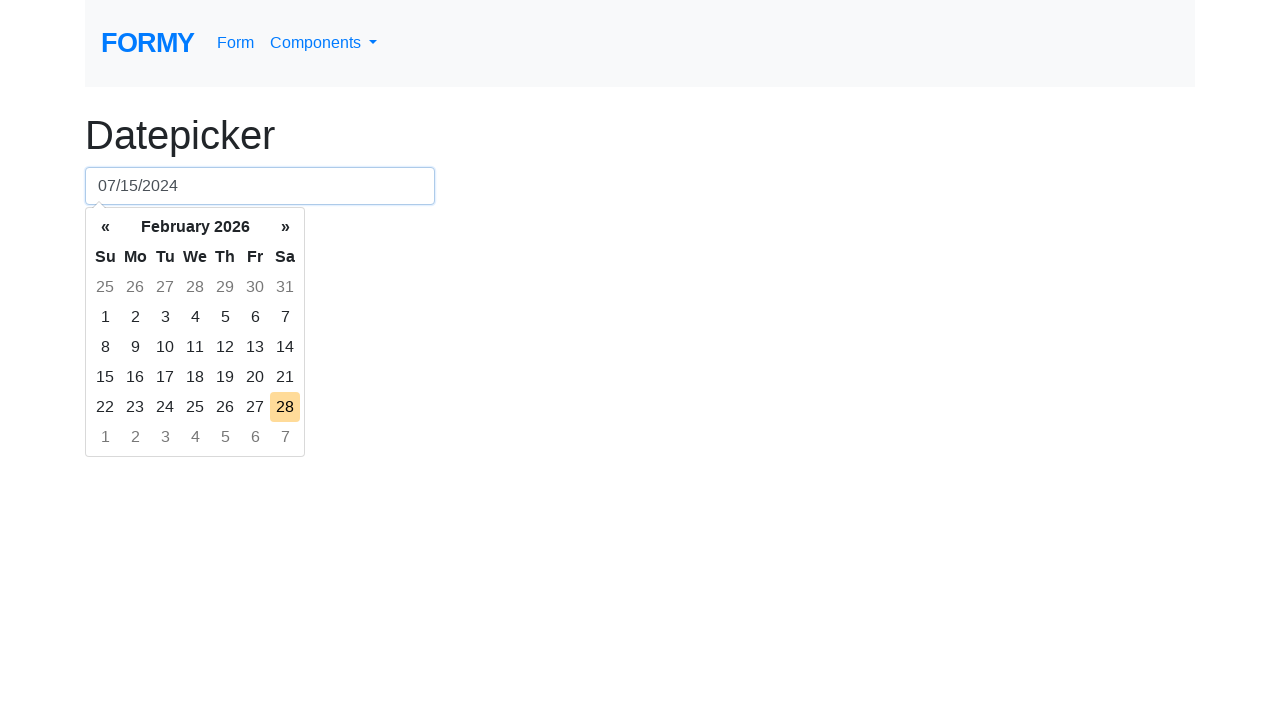

Pressed Enter to submit the date selection on #datepicker
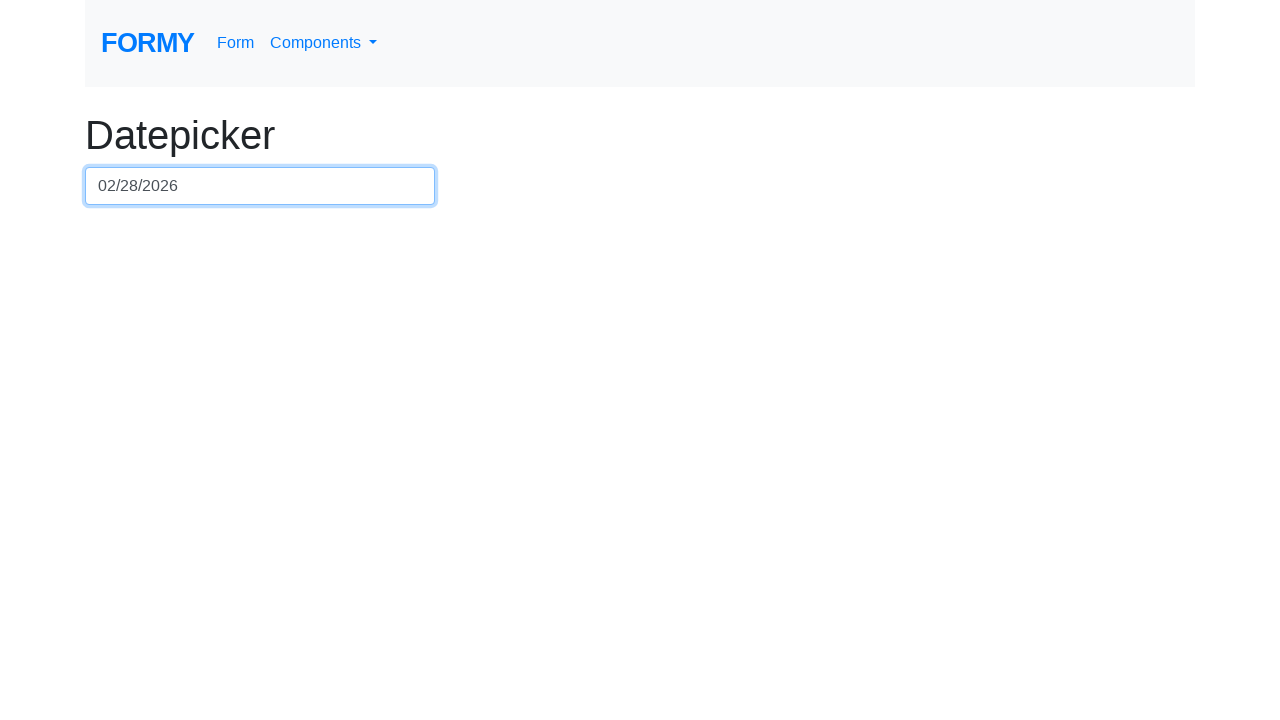

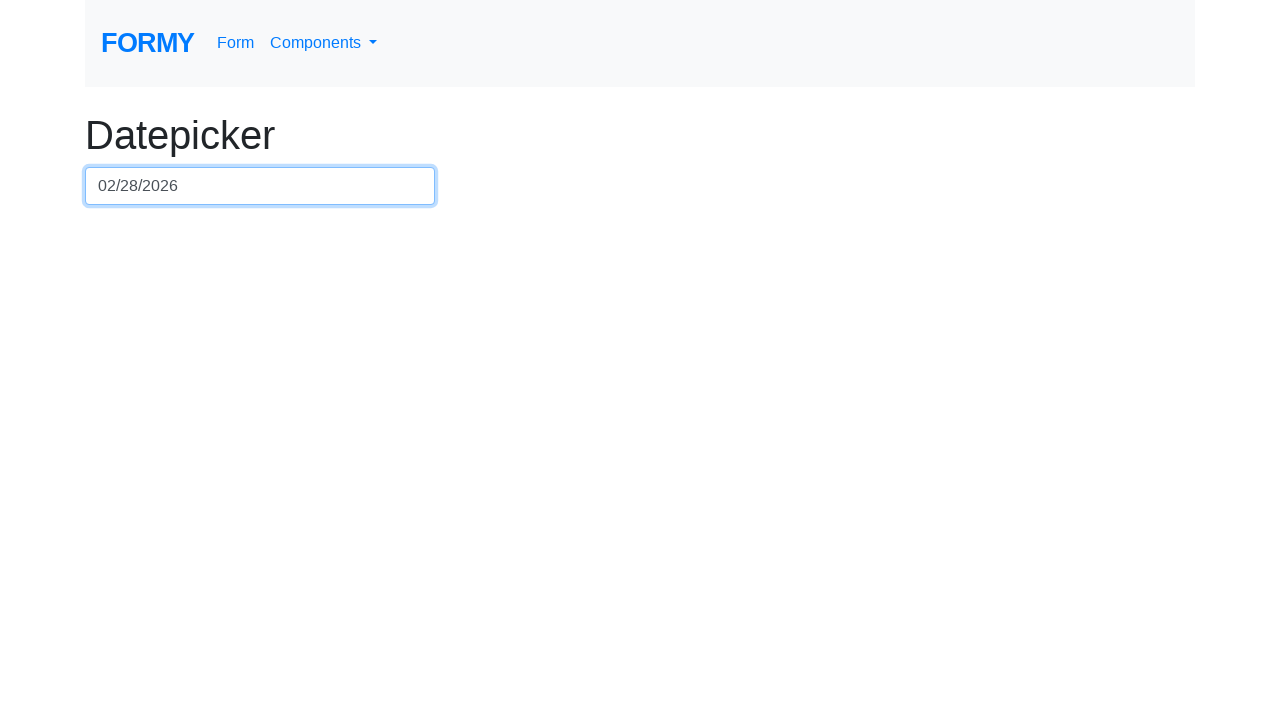